Tests autocomplete functionality by typing "uni" in the search box, selecting "United Kingdom" from the suggestions, clicking submit, and verifying the result contains "United Kingdom".

Starting URL: https://testcenter.techproeducation.com/index.php?page=autocomplete

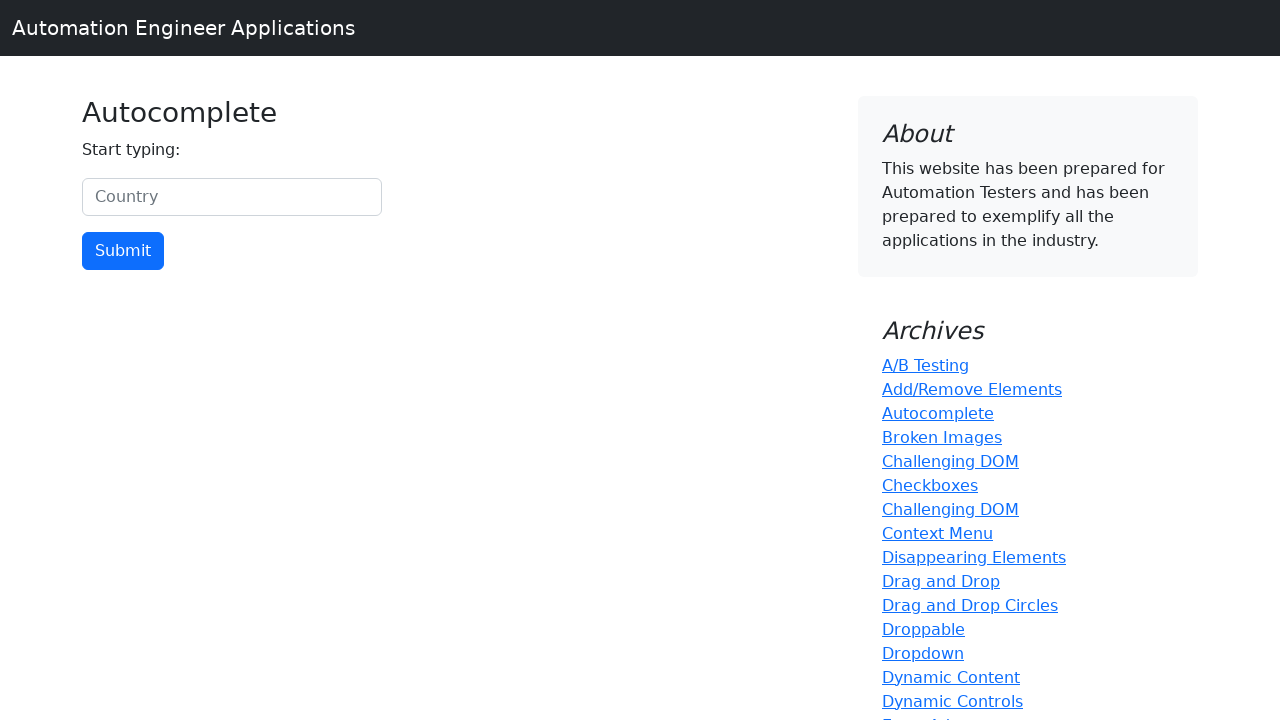

Typed 'uni' in the search box to trigger autocomplete on #myCountry
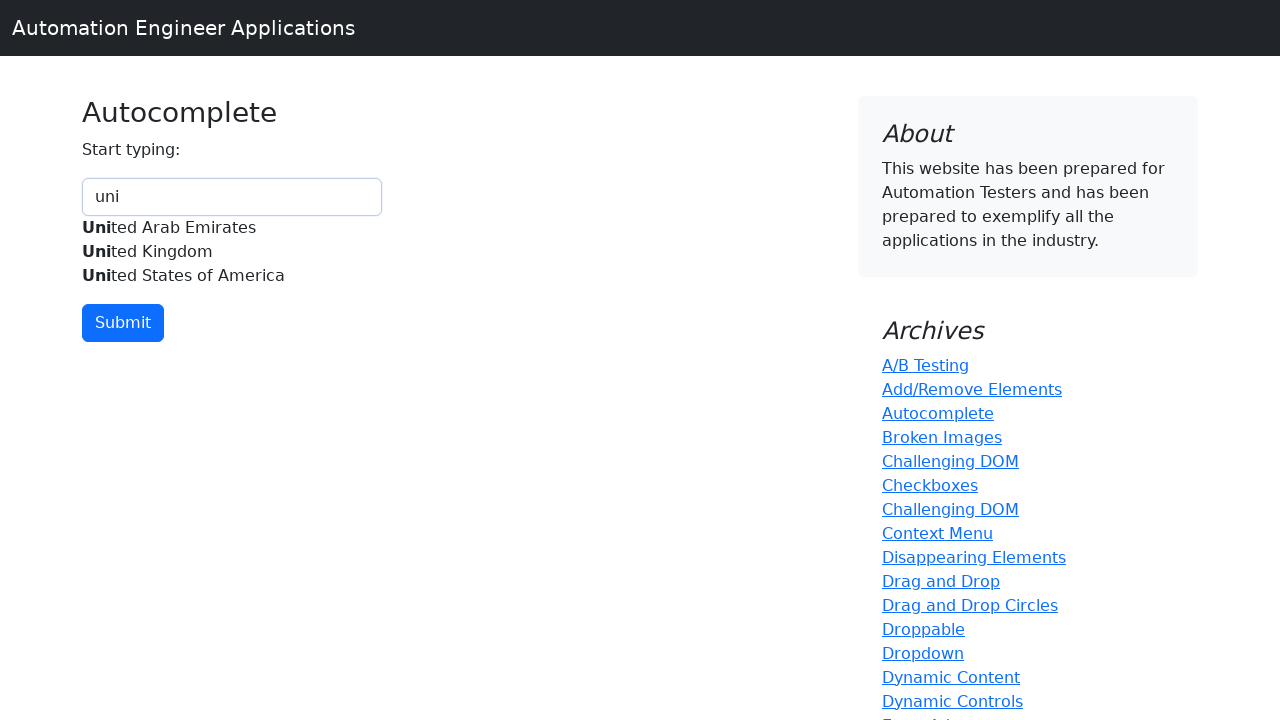

Autocomplete suggestions appeared with 'United Kingdom' option
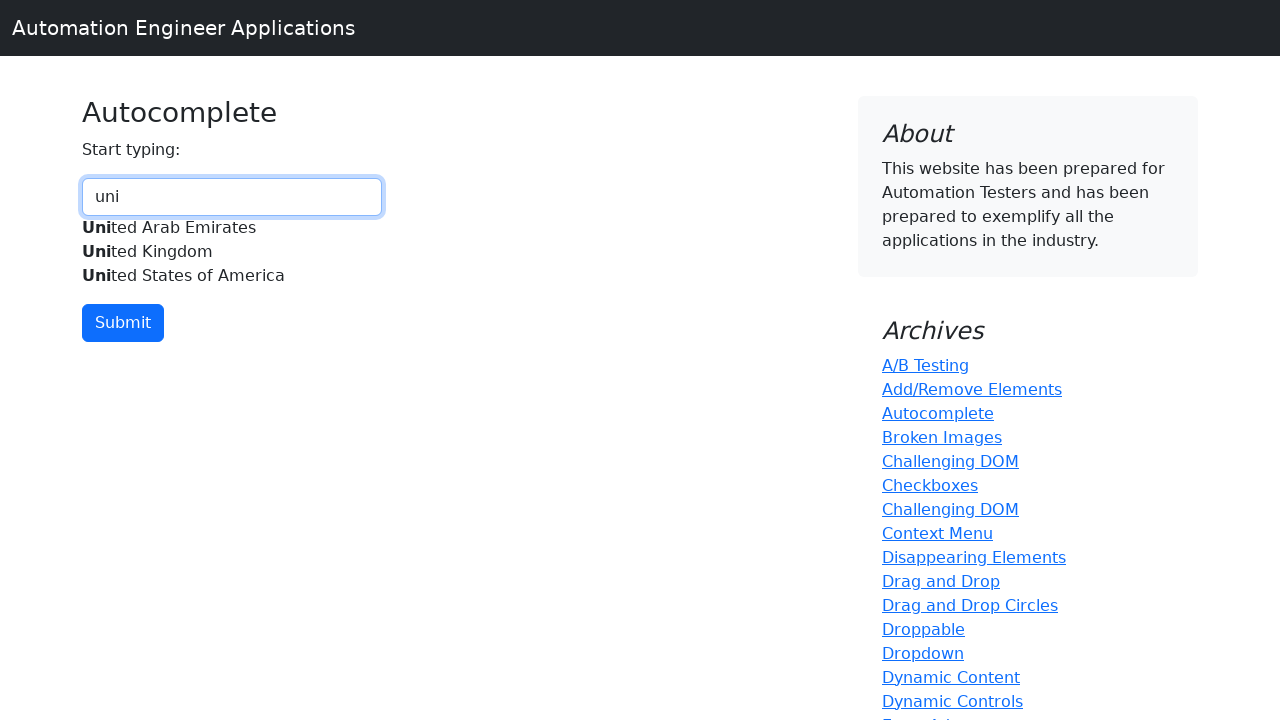

Selected 'United Kingdom' from autocomplete suggestions at (232, 252) on xpath=//div[@id='myCountryautocomplete-list']//*[.='United Kingdom']
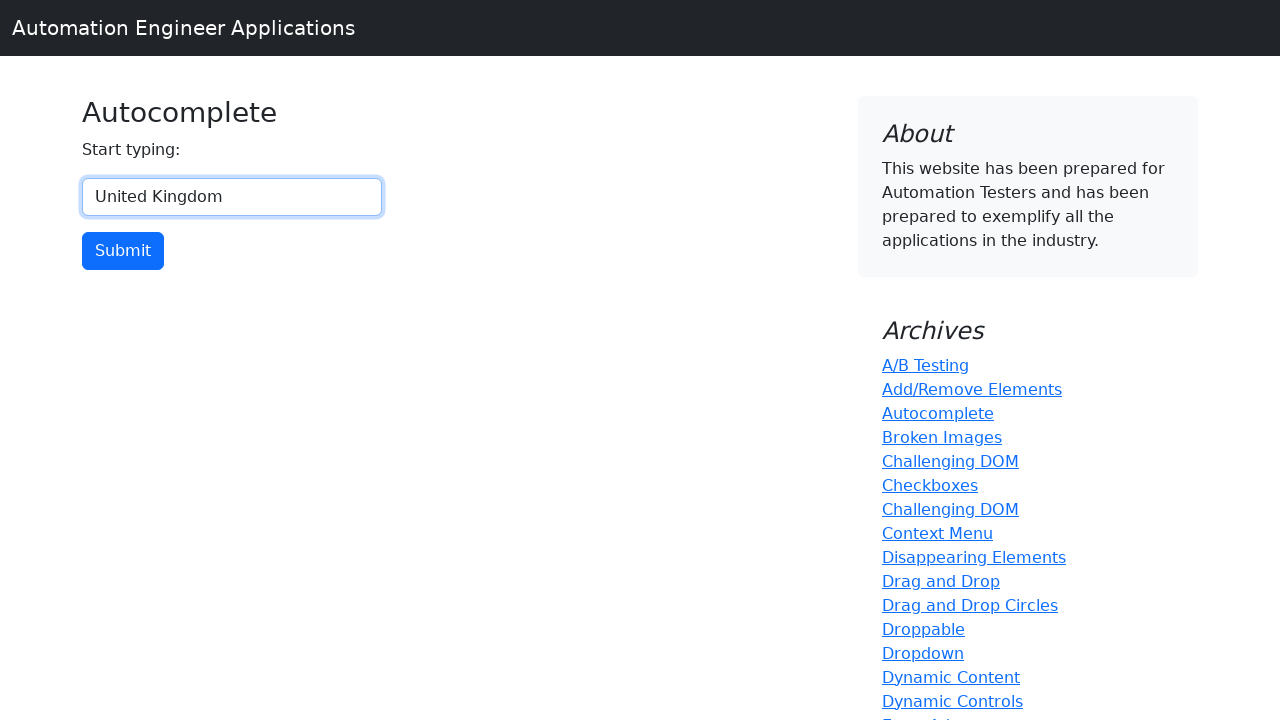

Clicked submit button at (123, 251) on input[type='button']
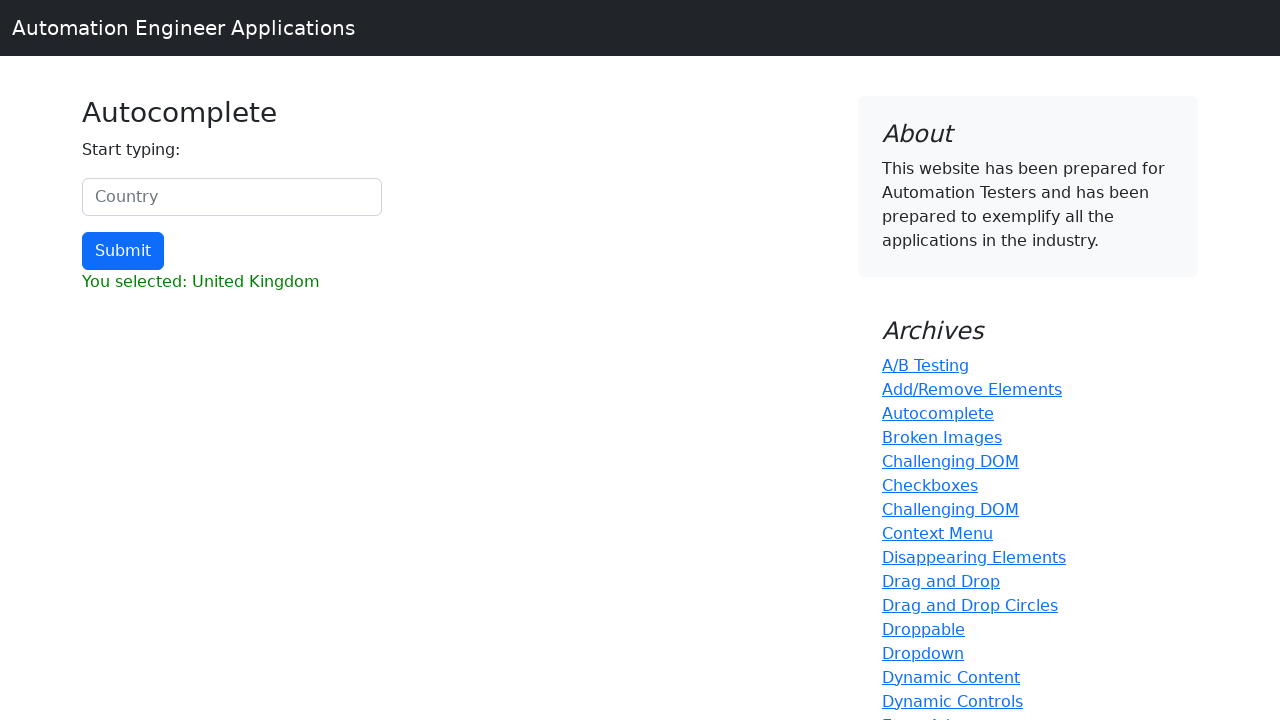

Result element appeared
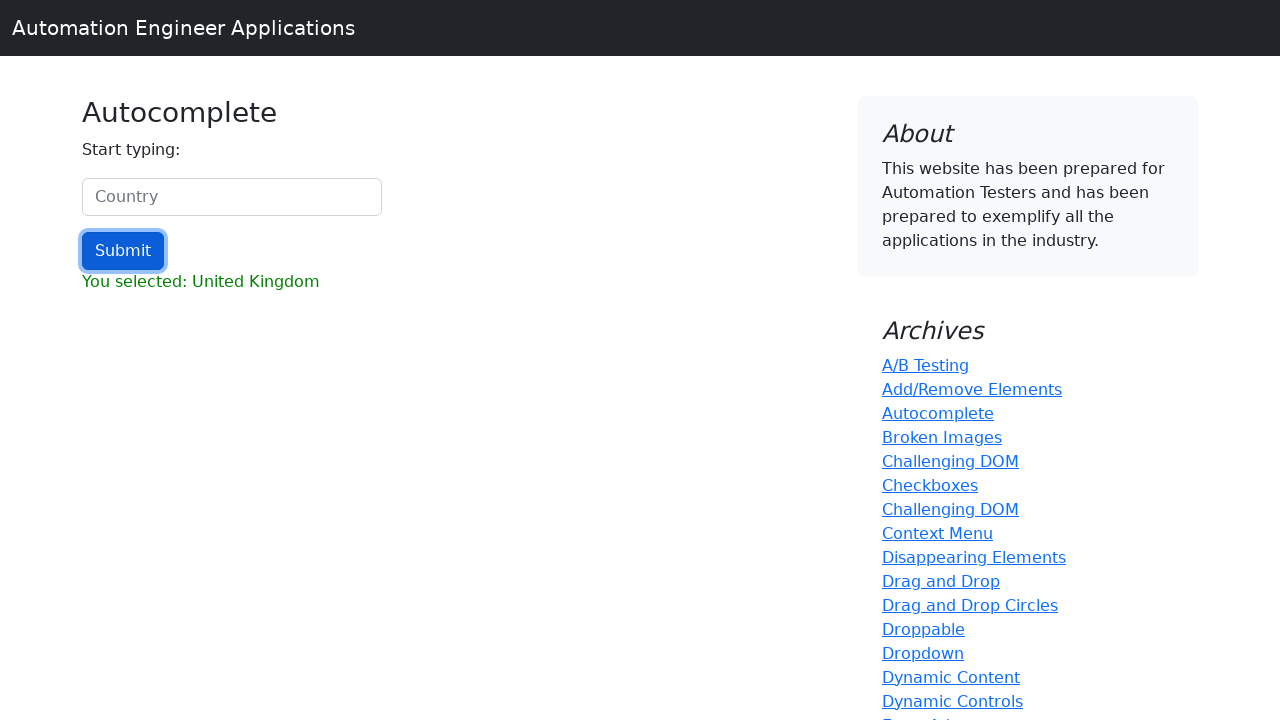

Retrieved result text content
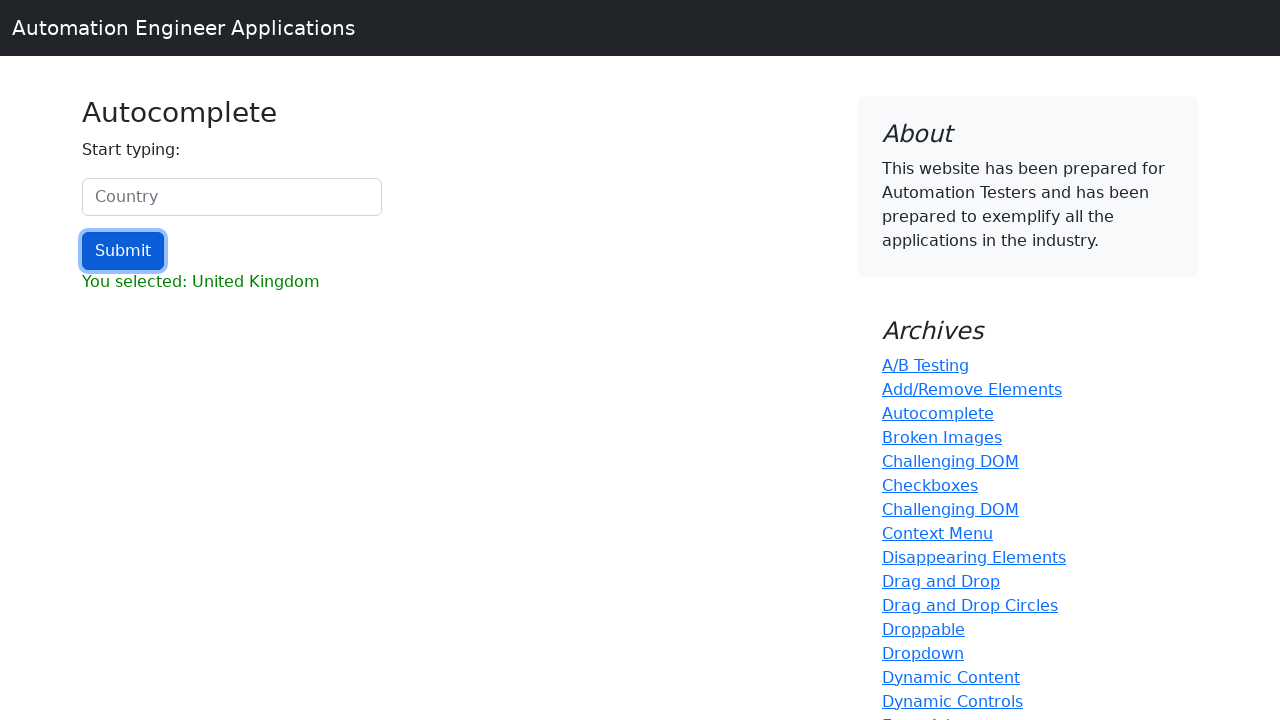

Verified that result contains 'United Kingdom'
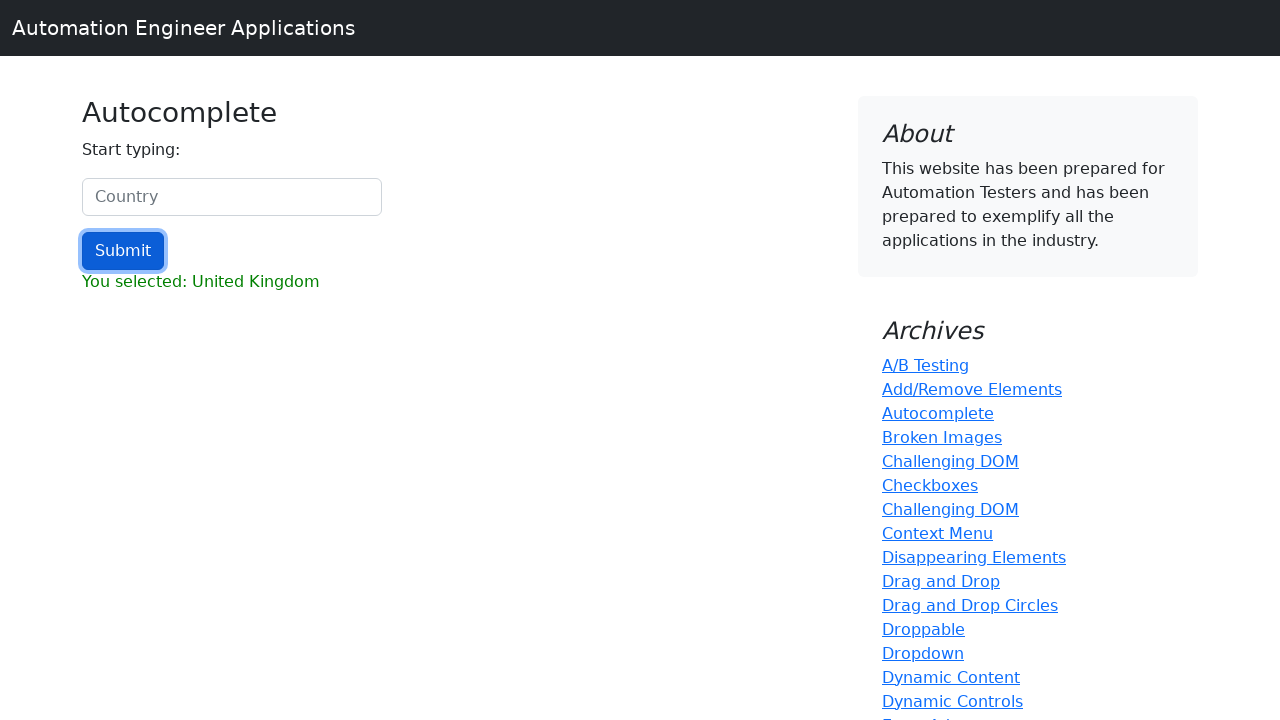

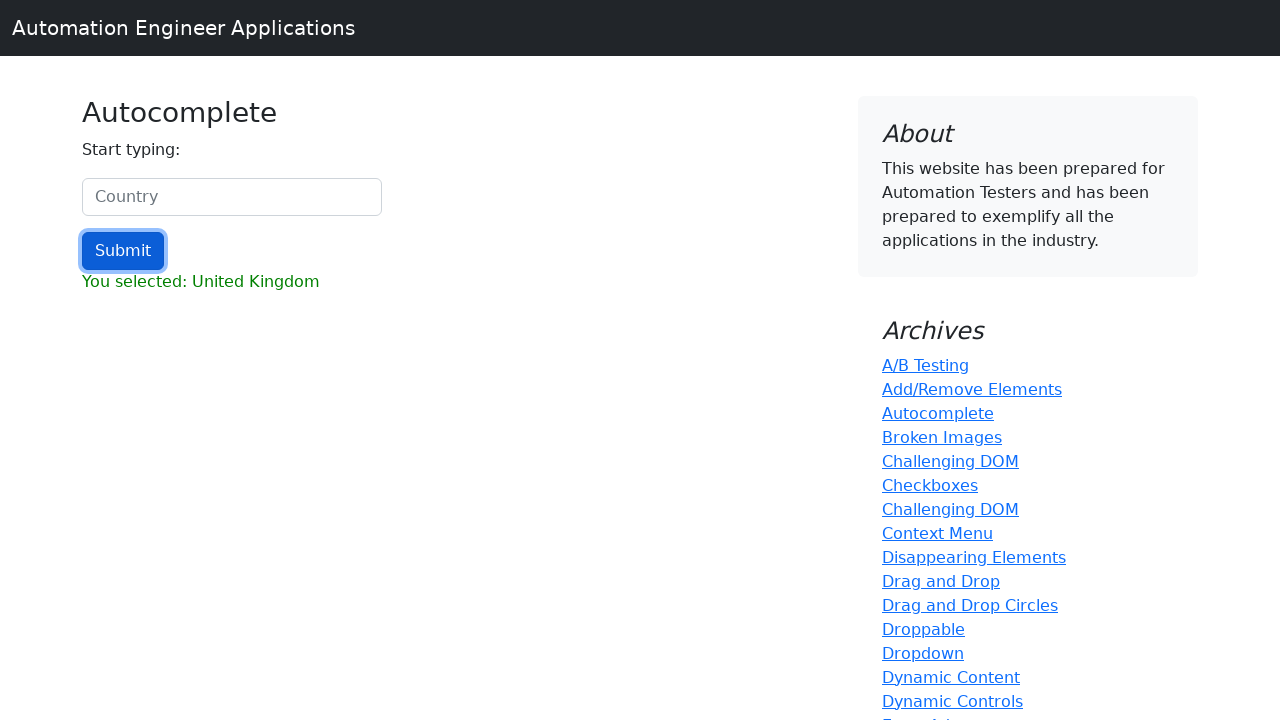